Tests an explicit wait scenario where the script waits for a price element to show "100", then clicks a book button, calculates a value based on displayed input, fills in an answer field, and submits the form.

Starting URL: http://suninjuly.github.io/explicit_wait2.html

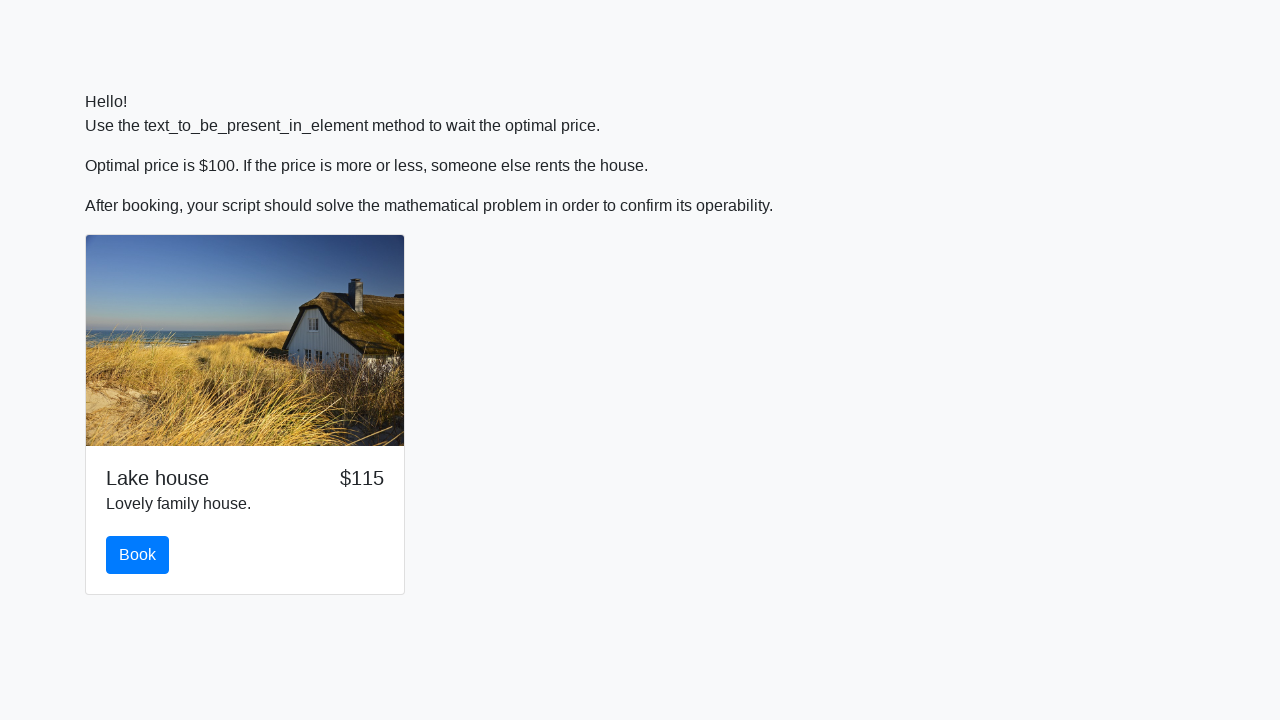

Waited for price element to display '100'
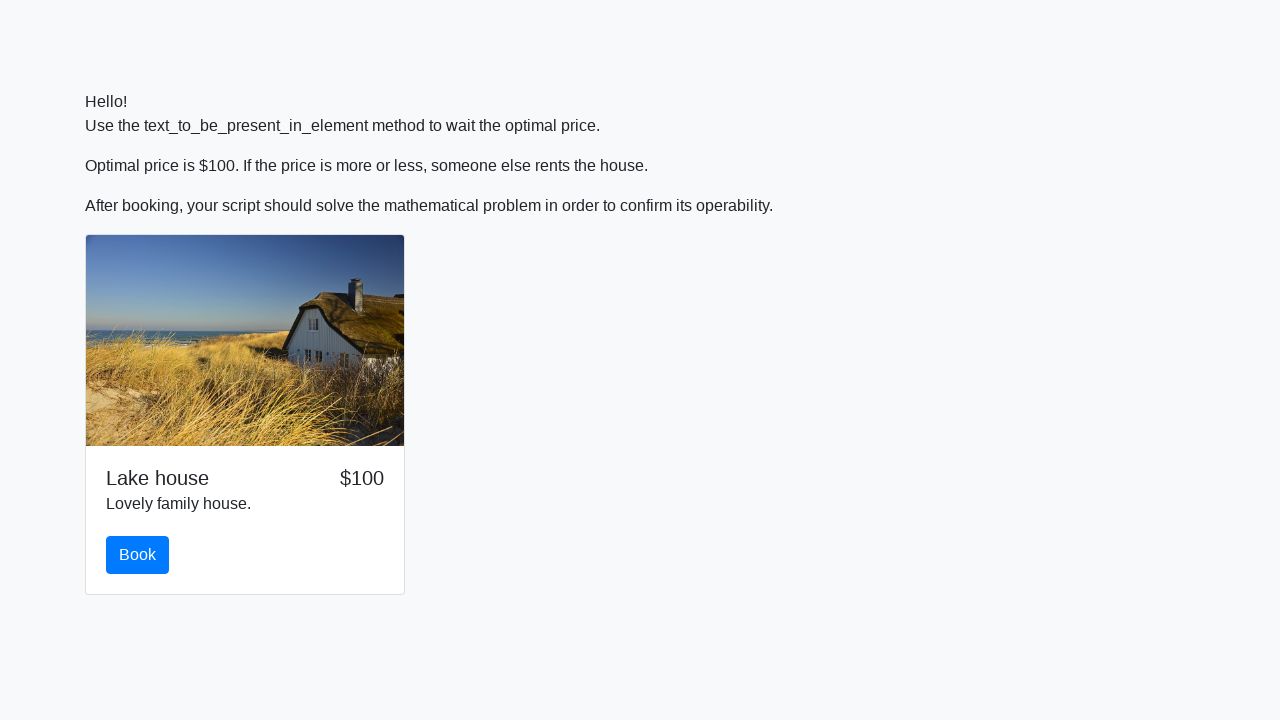

Clicked the book button at (138, 555) on #book
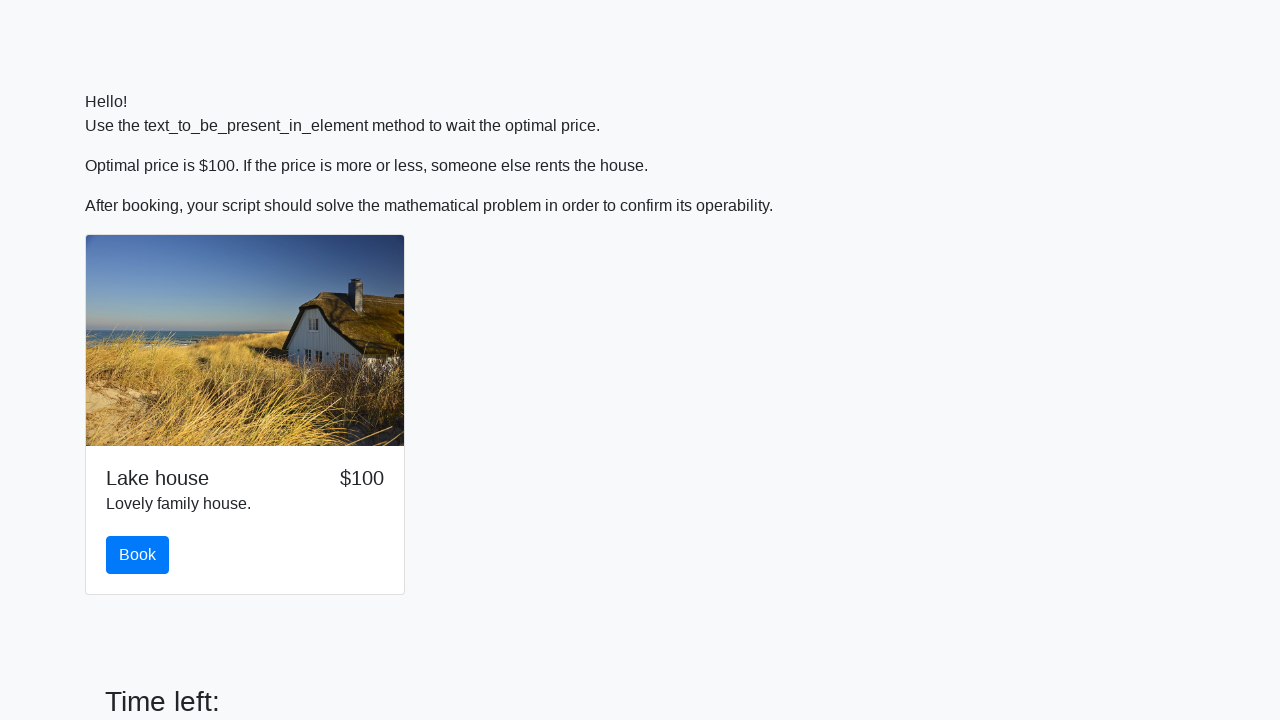

Retrieved input value: 37
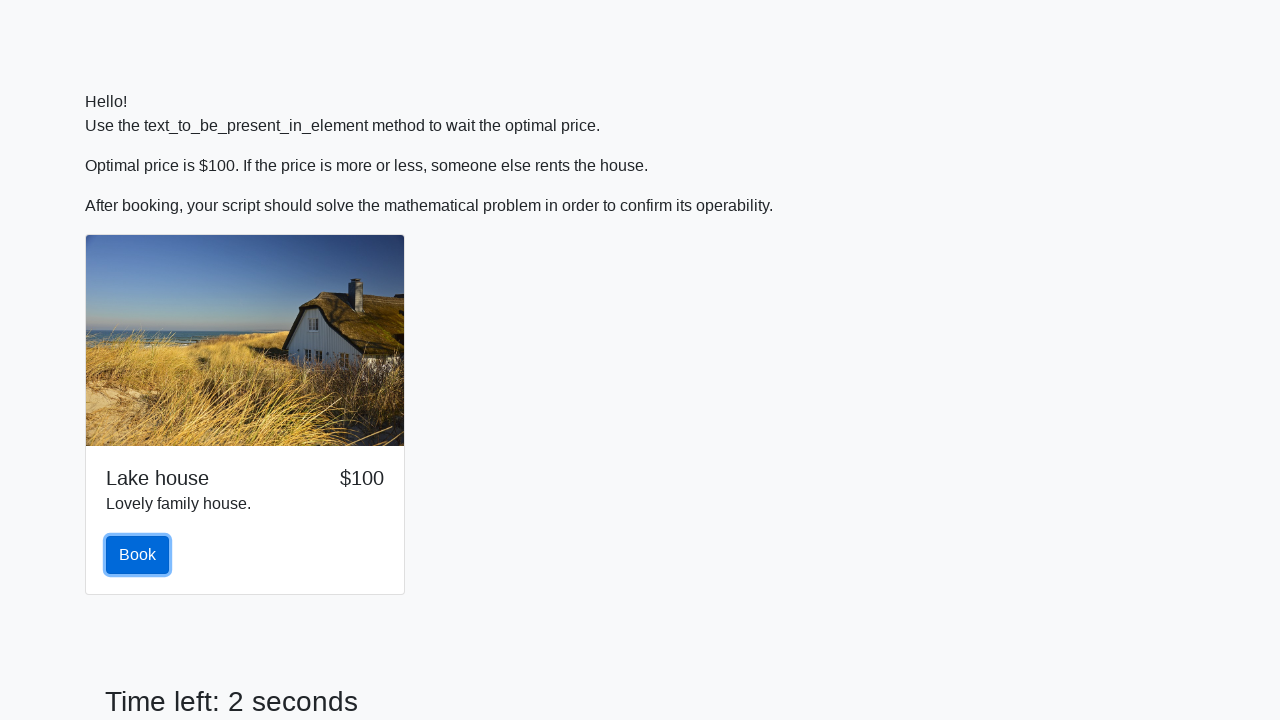

Calculated answer value: 2.0441326553823185
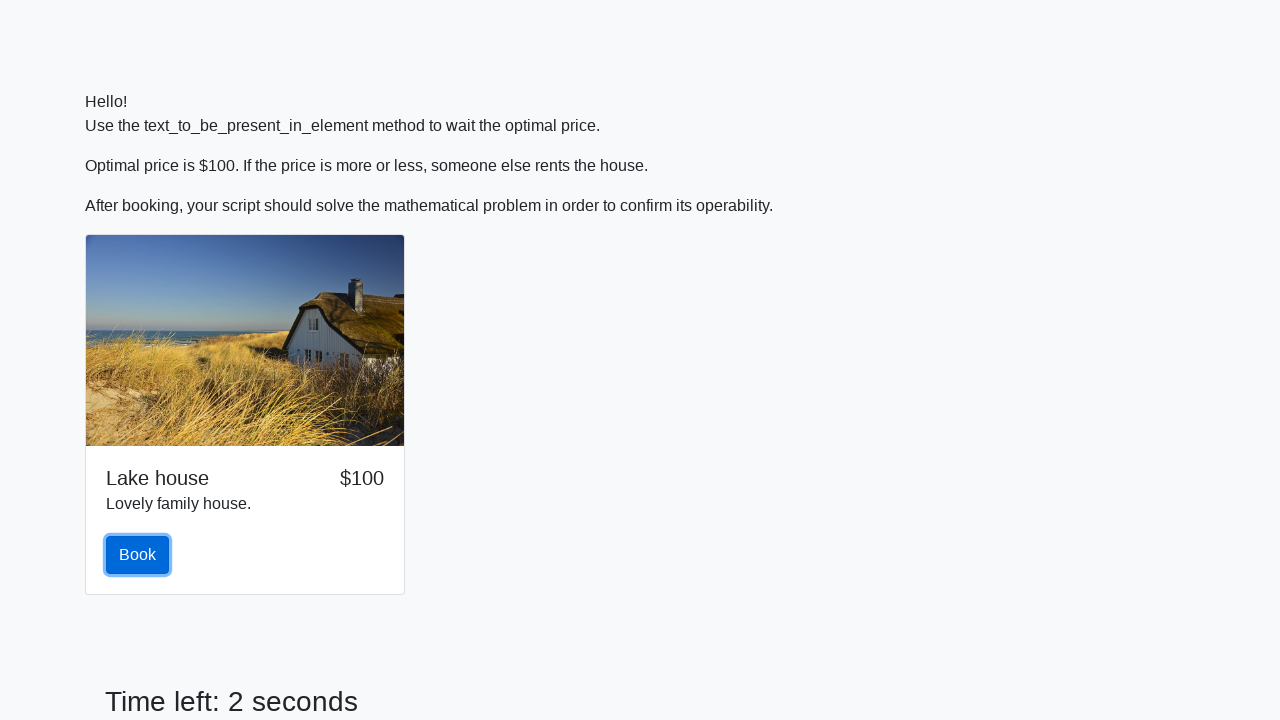

Filled answer field with calculated value on #answer
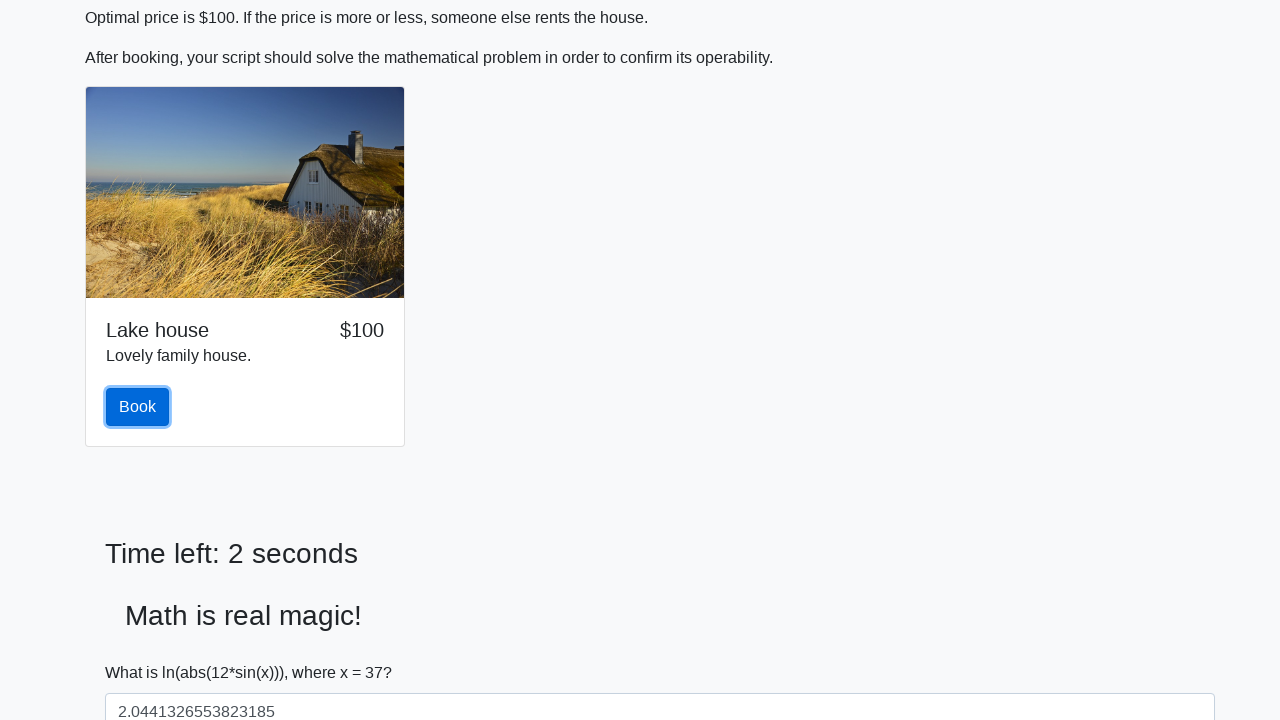

Clicked solve button to submit the form at (143, 651) on #solve
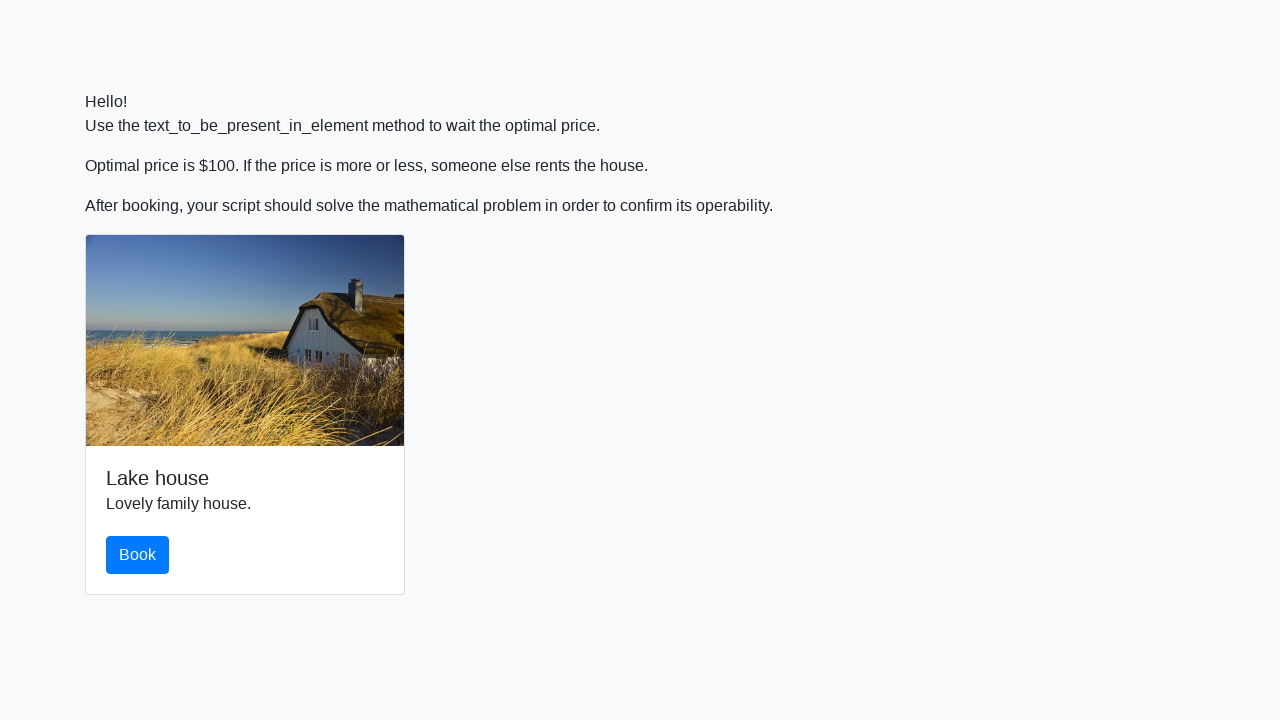

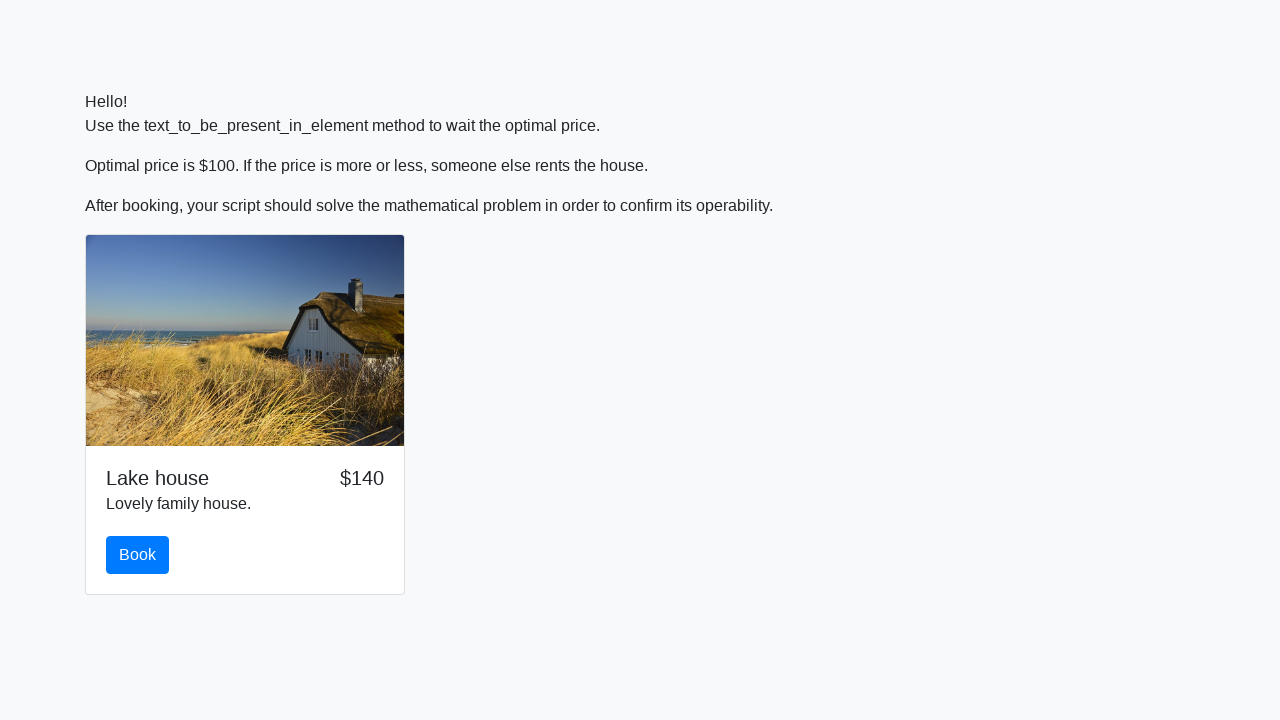